Tests verifying text content with normalized spaces

Starting URL: http://www.uitestingplayground.com/

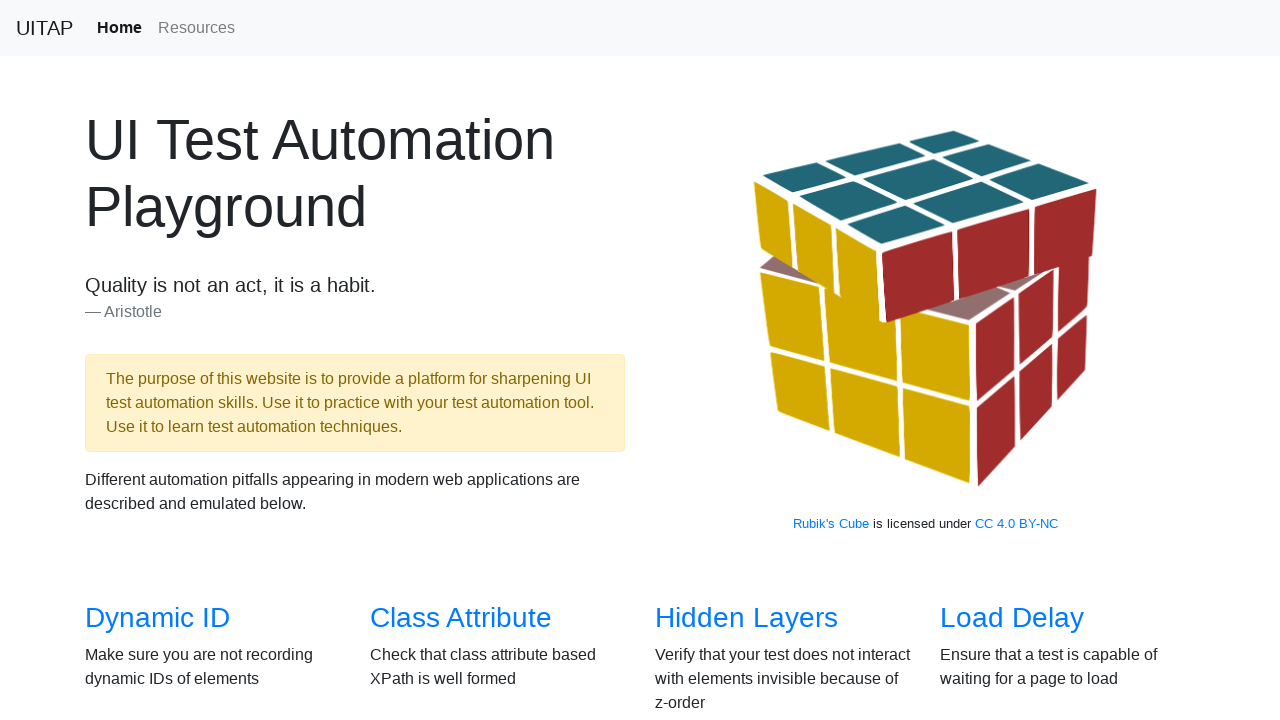

Clicked on Verify Text link at (720, 361) on internal:role=link[name="Verify Text"i]
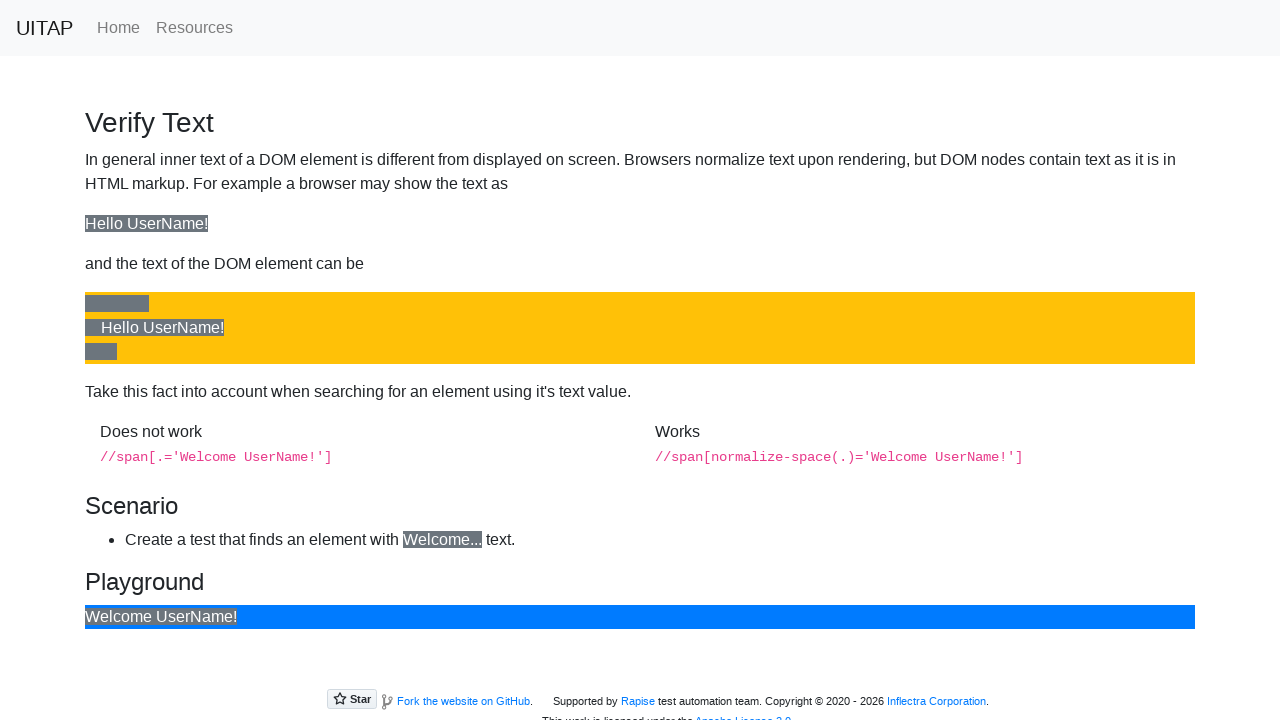

Clicked on welcome text element with normalized spaces at (120, 617) on xpath=//span[normalize-space(.)='Welcome UserName!']
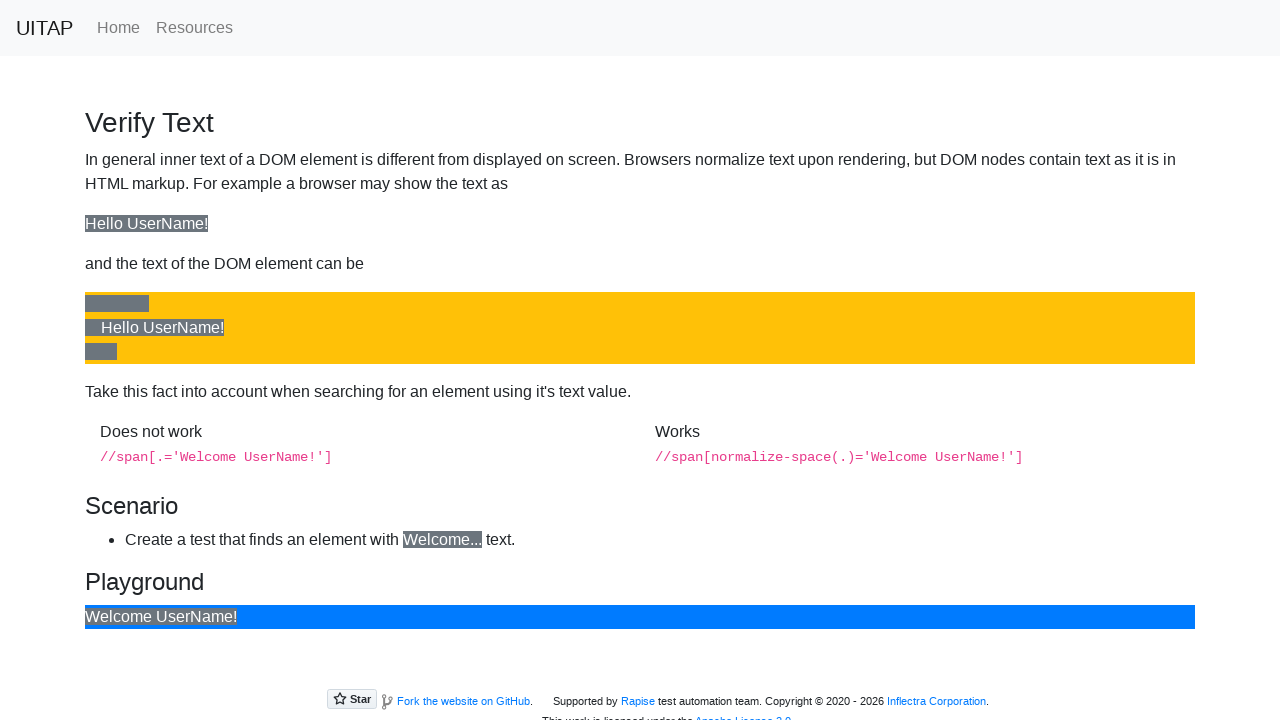

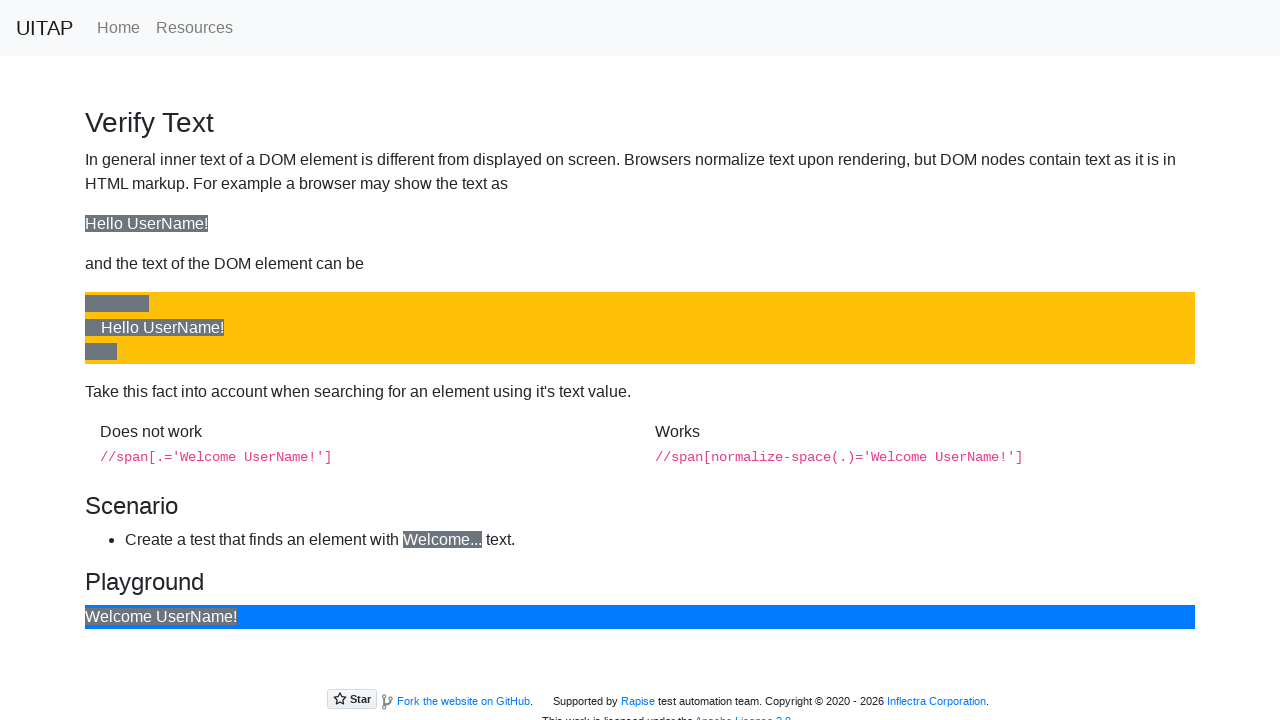